Tests context menu functionality by right-clicking a button, selecting the edit option from the context menu, and verifying the alert message

Starting URL: https://swisnl.github.io/jQuery-contextMenu/demo/accesskeys.html

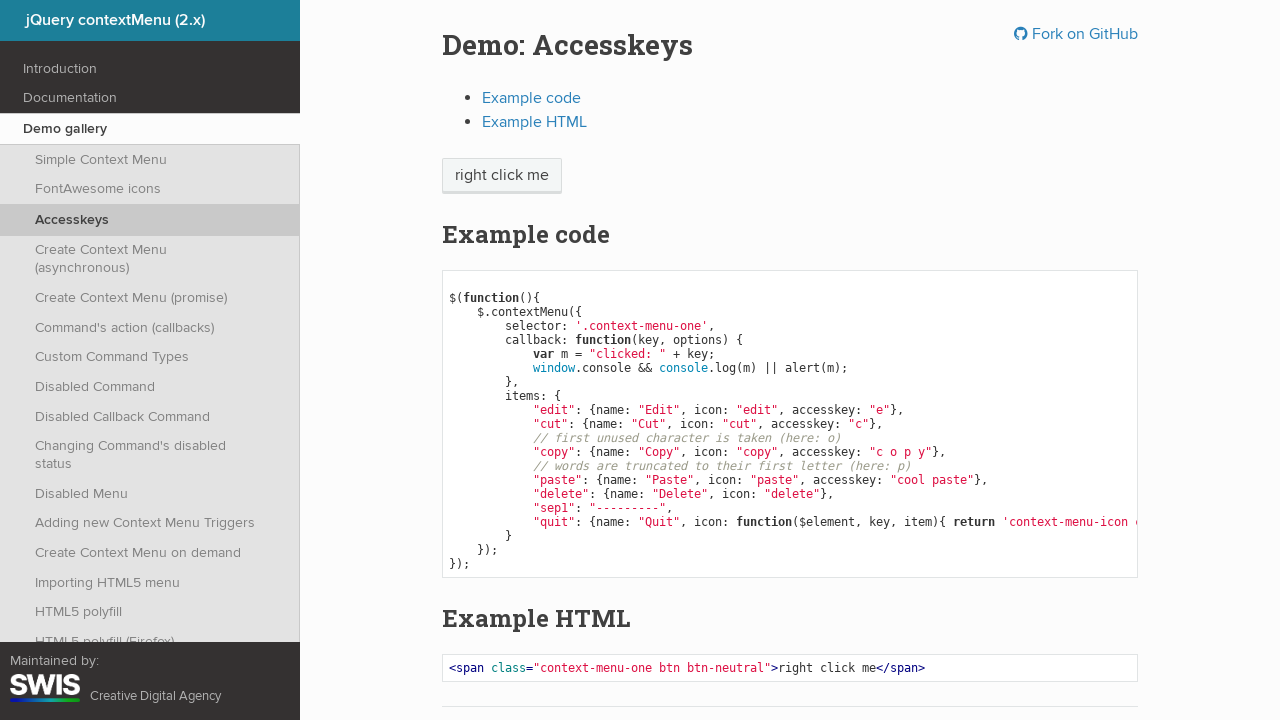

Right-clicked on context menu button to open context menu at (502, 176) on span.context-menu-one.btn.btn-neutral
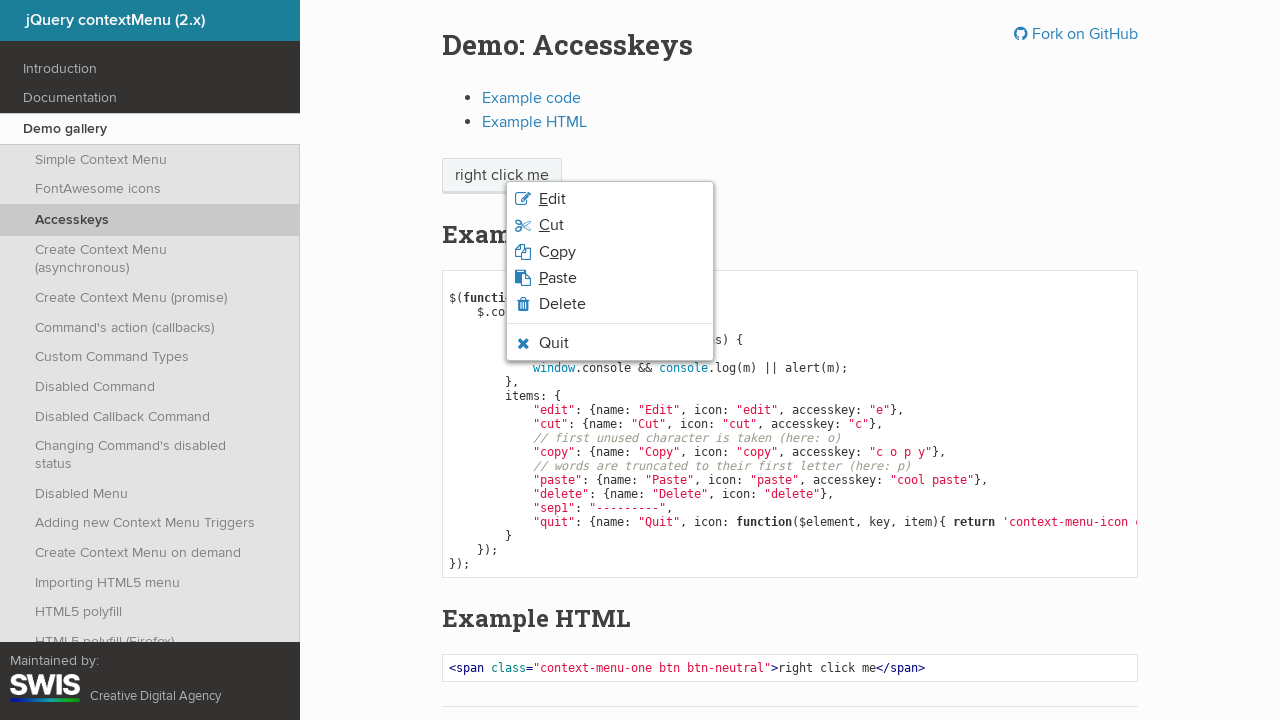

Context menu edit option became visible
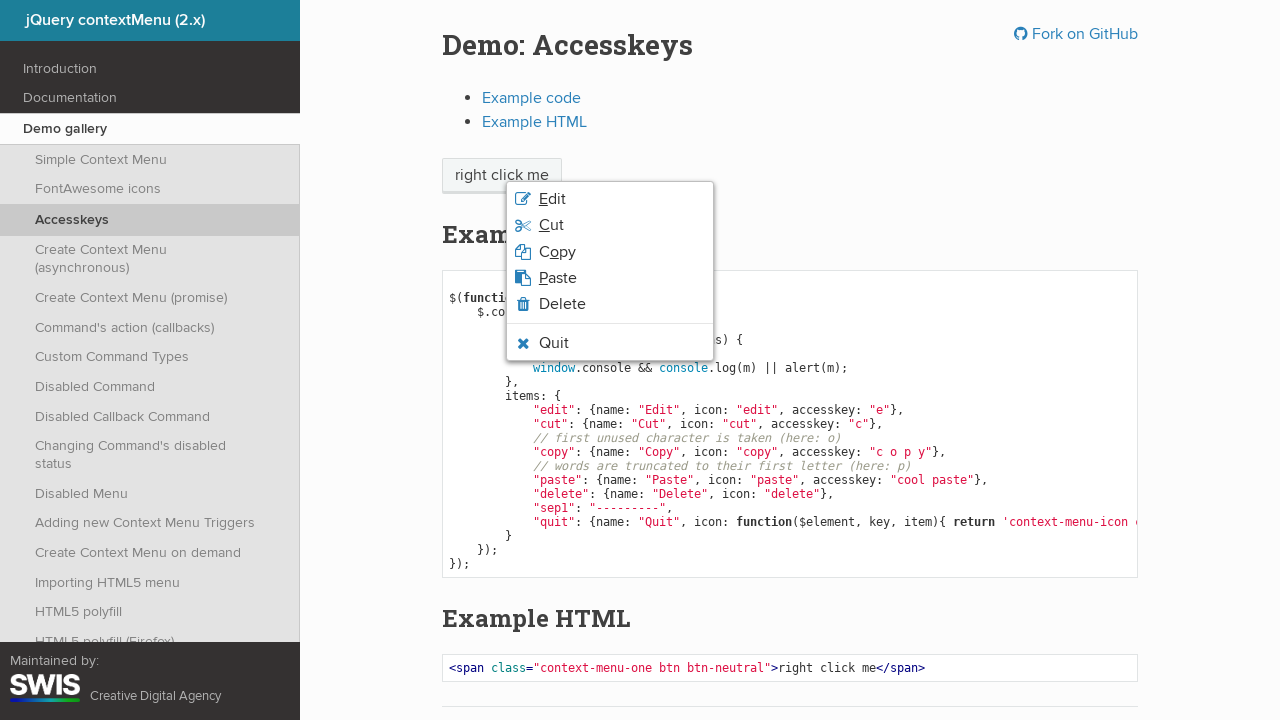

Clicked on the edit option from context menu at (610, 199) on li.context-menu-item.context-menu-icon.context-menu-icon-edit
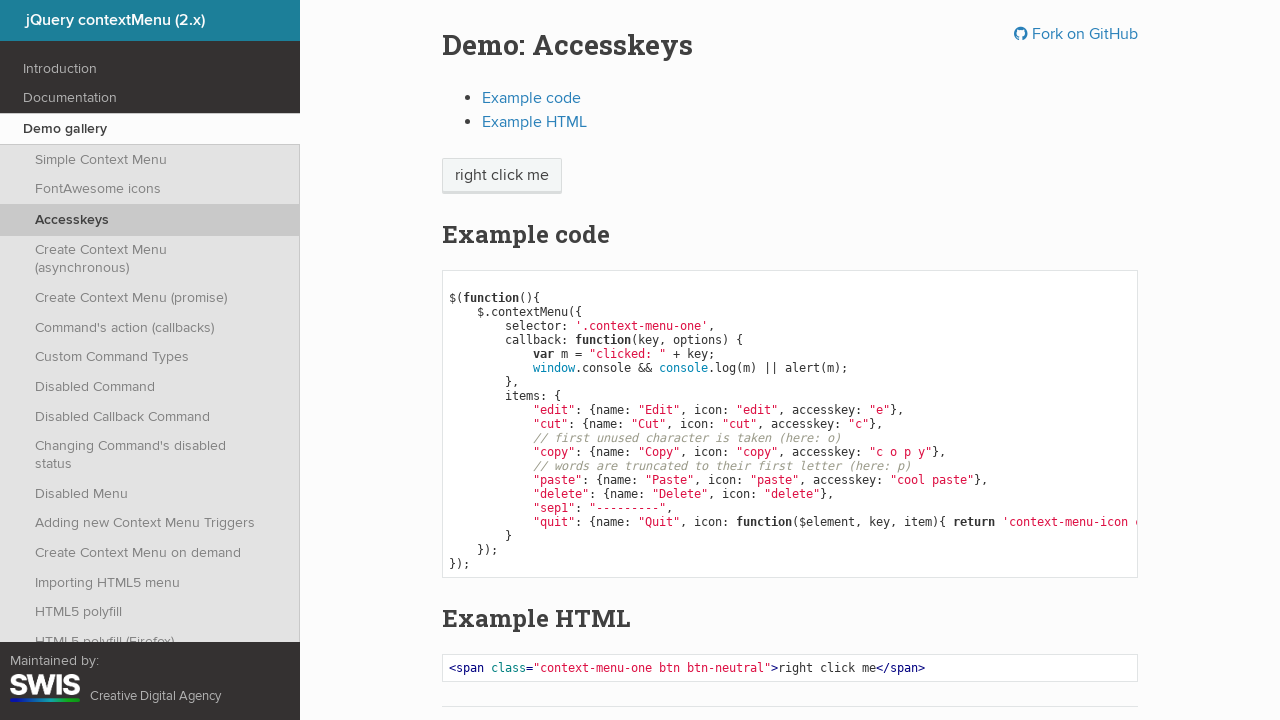

Set up dialog handler to dismiss alert messages
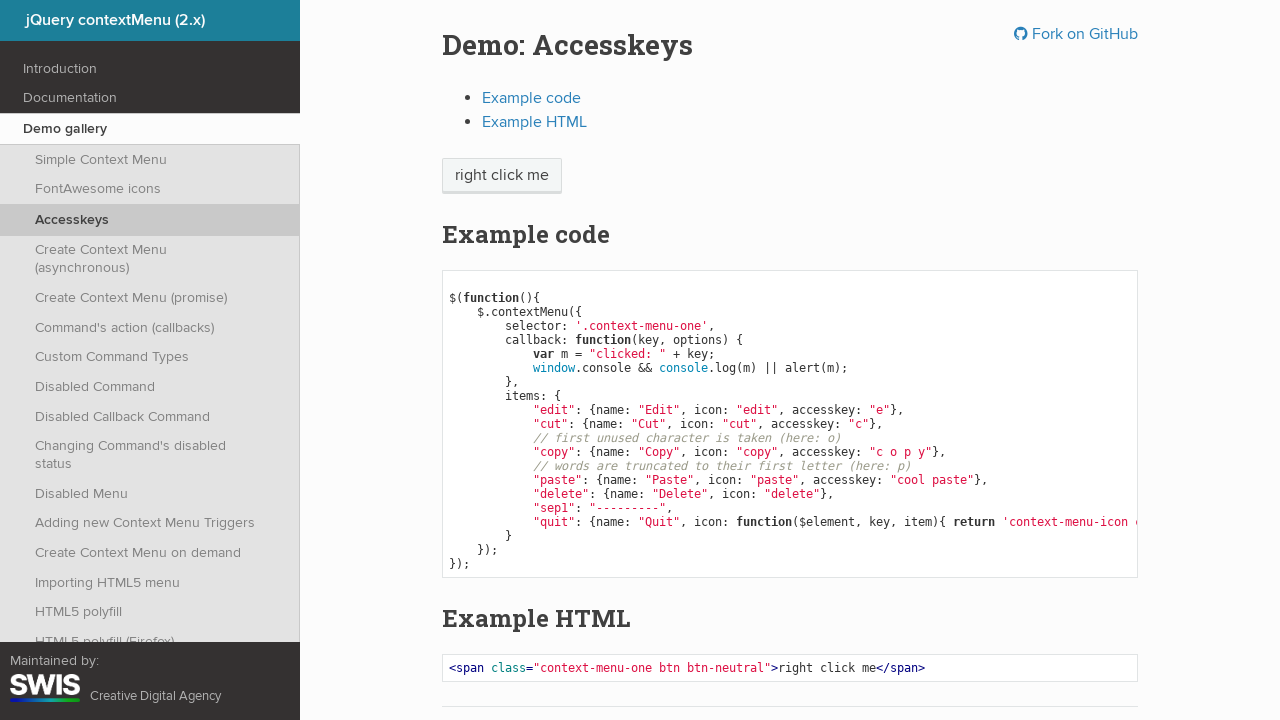

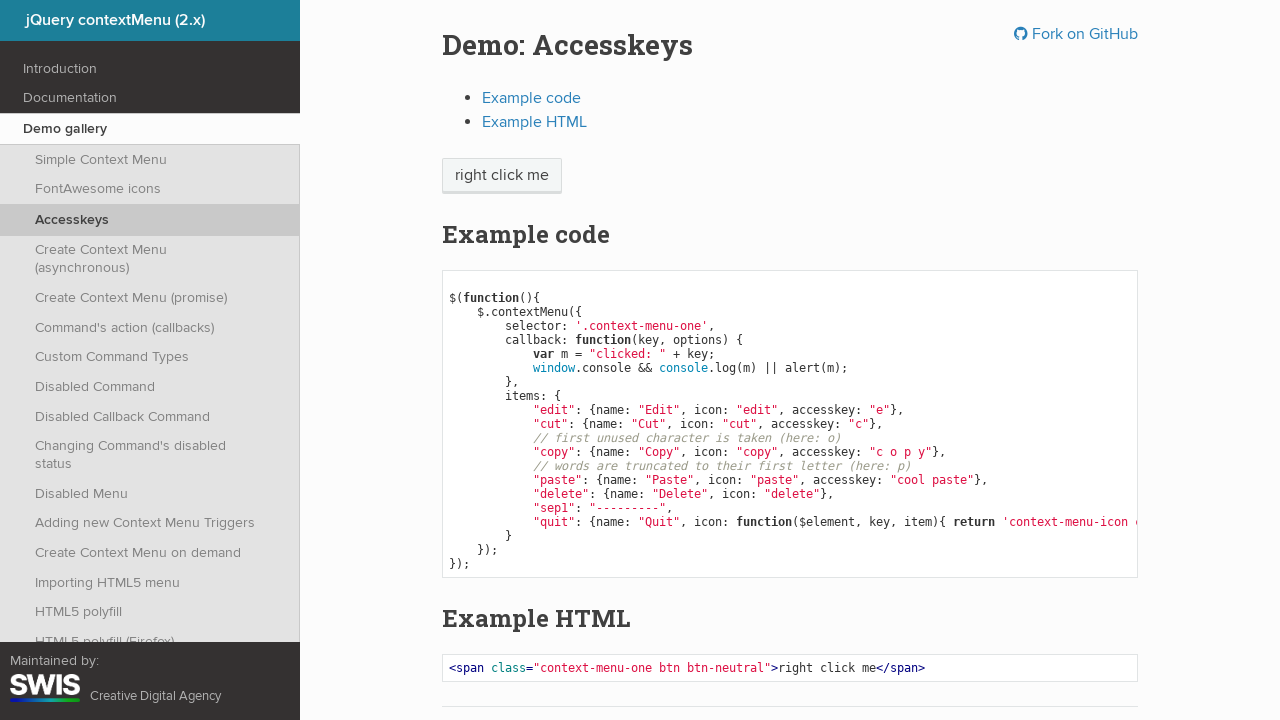